Tests an EMI (Equated Monthly Installment) calculator by entering loan amount, interest rate, and loan duration, then verifying the calculated EMI result.

Starting URL: http://www.deal4loans.com/Contents_Calculators.php

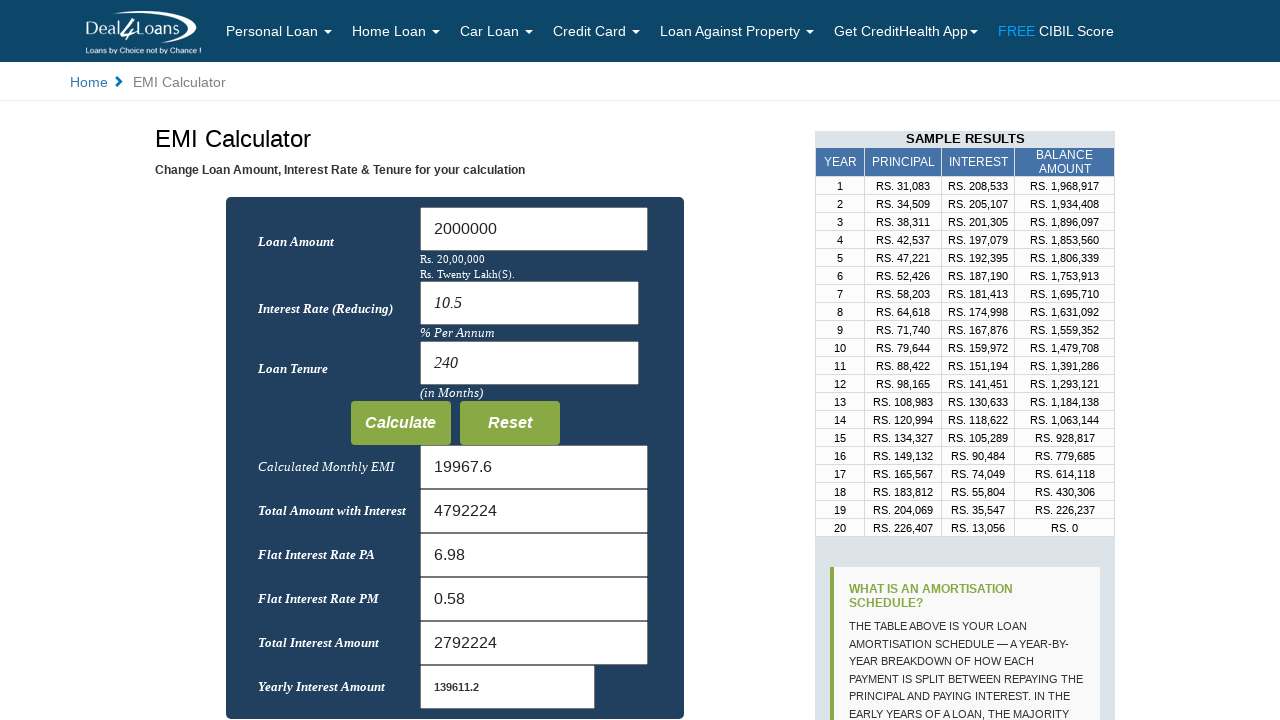

EMI Calculator heading loaded
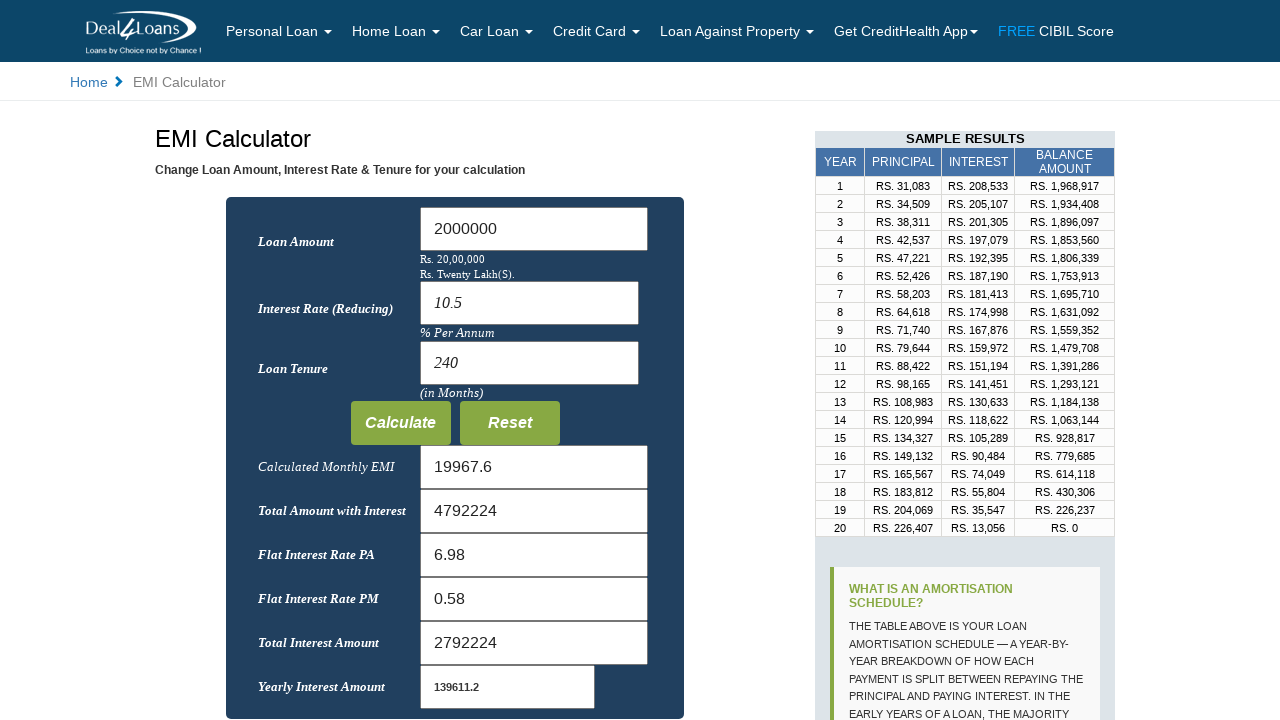

Cleared loan amount field on #Loan_Amount
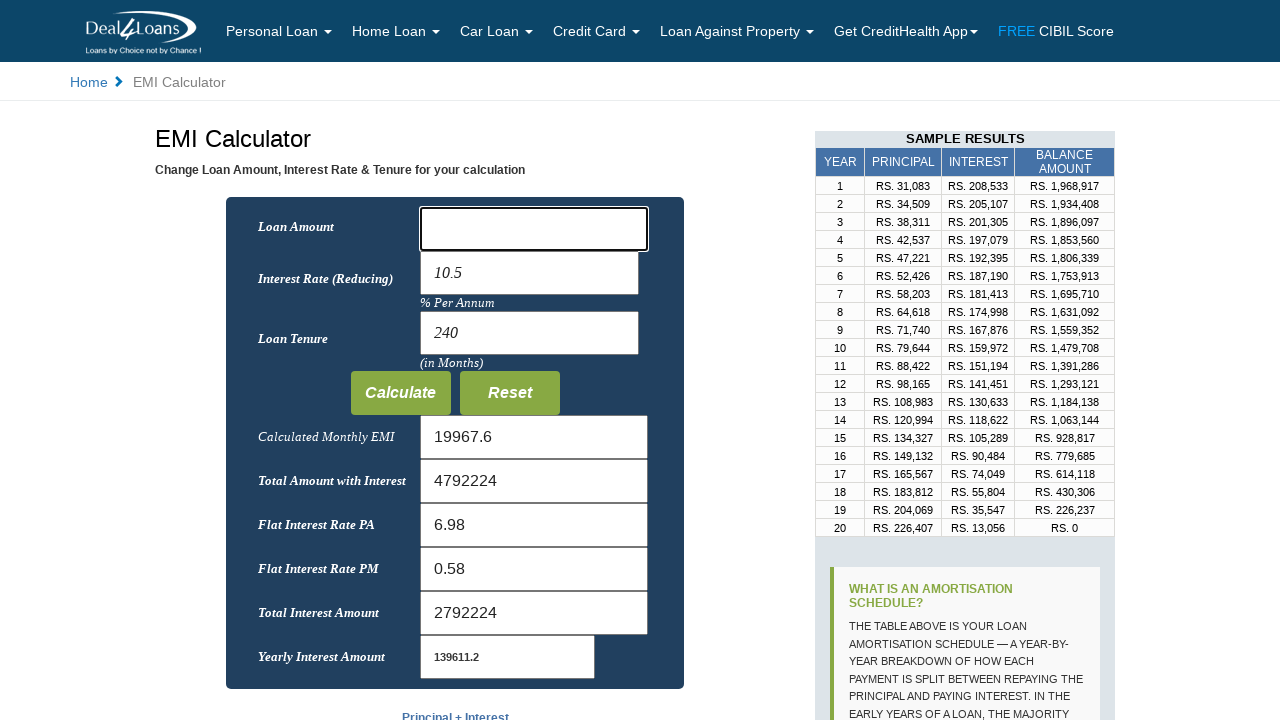

Entered loan amount of 5000 on #Loan_Amount
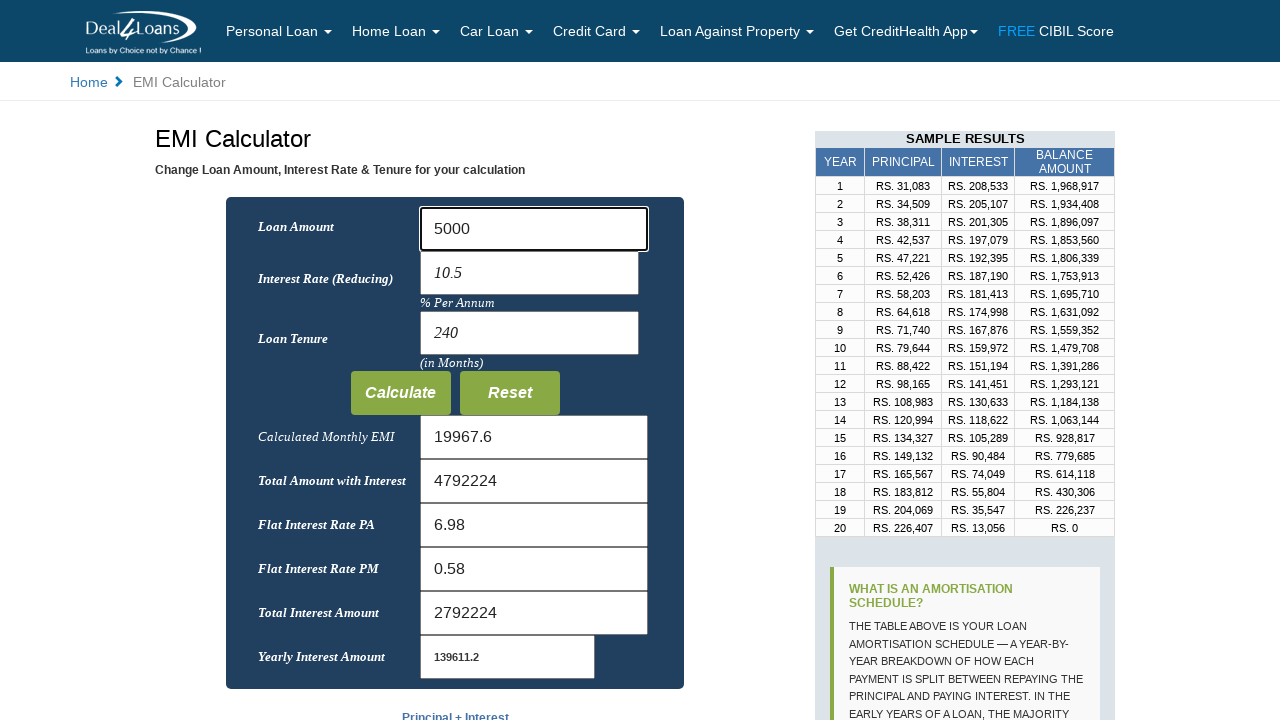

Clicked on interest rate field at (529, 273) on input[name='rate']
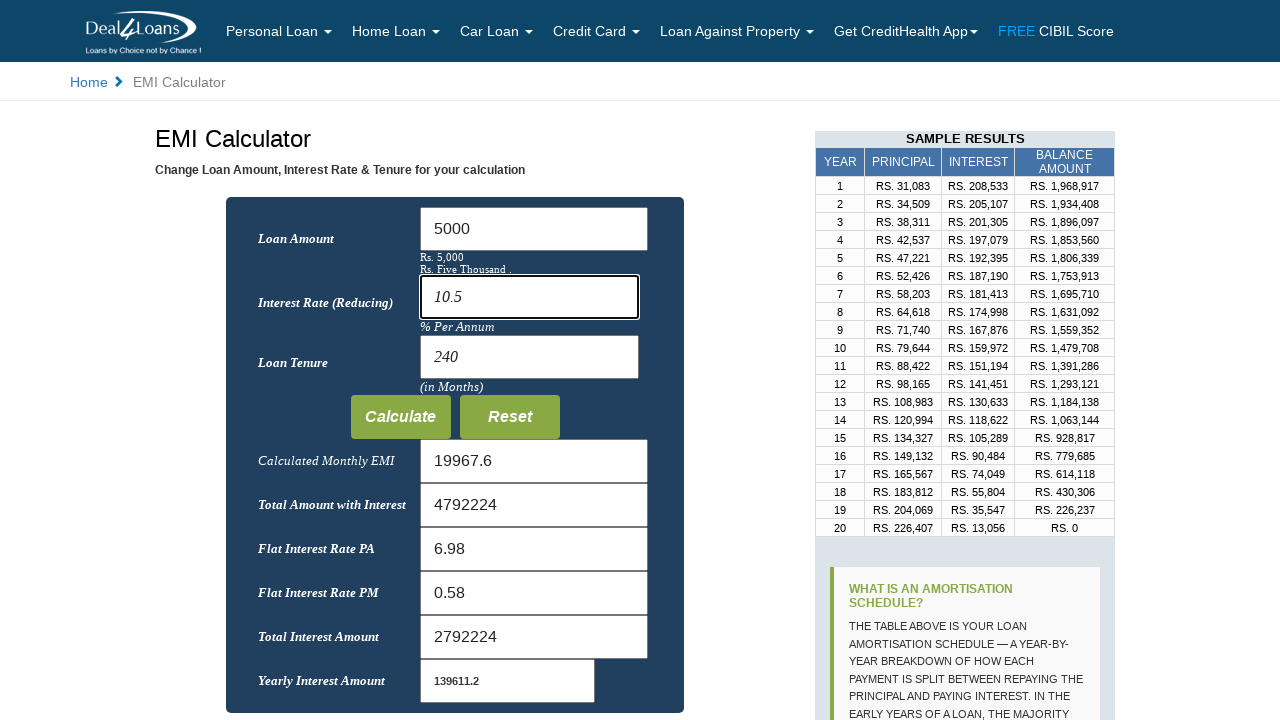

Loan amount text verification element appeared
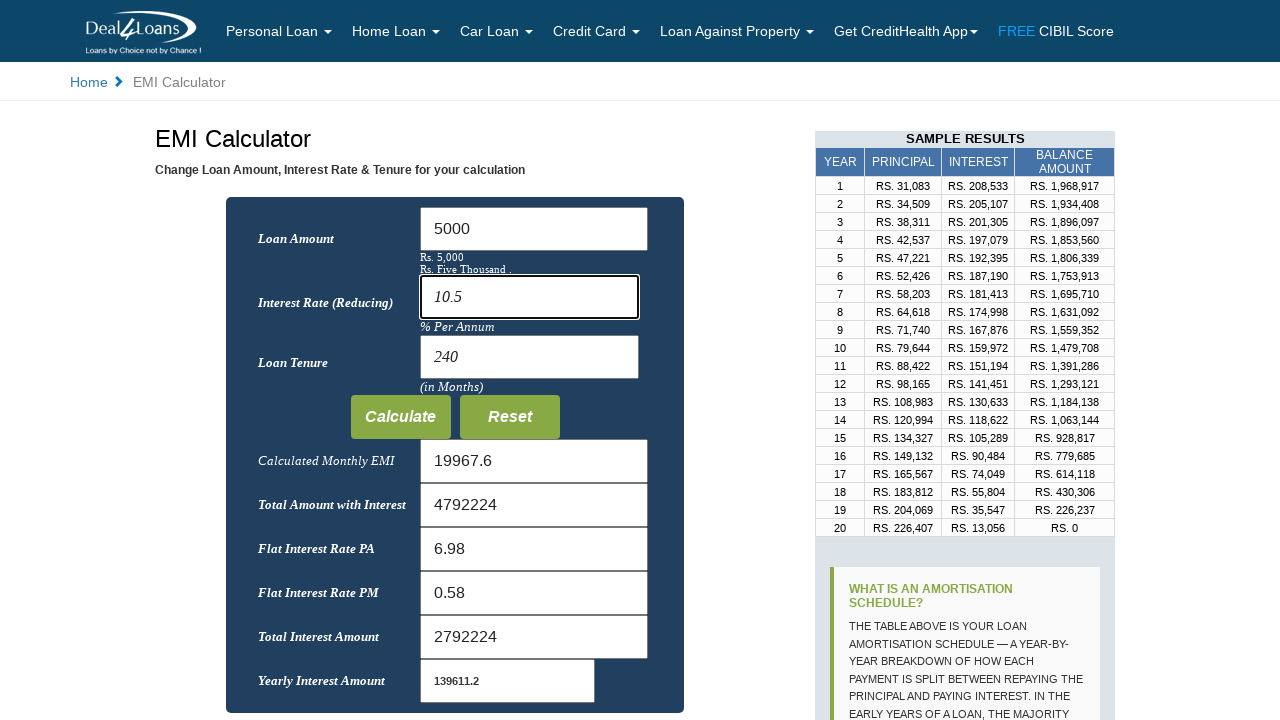

Cleared interest rate field on input[name='rate']
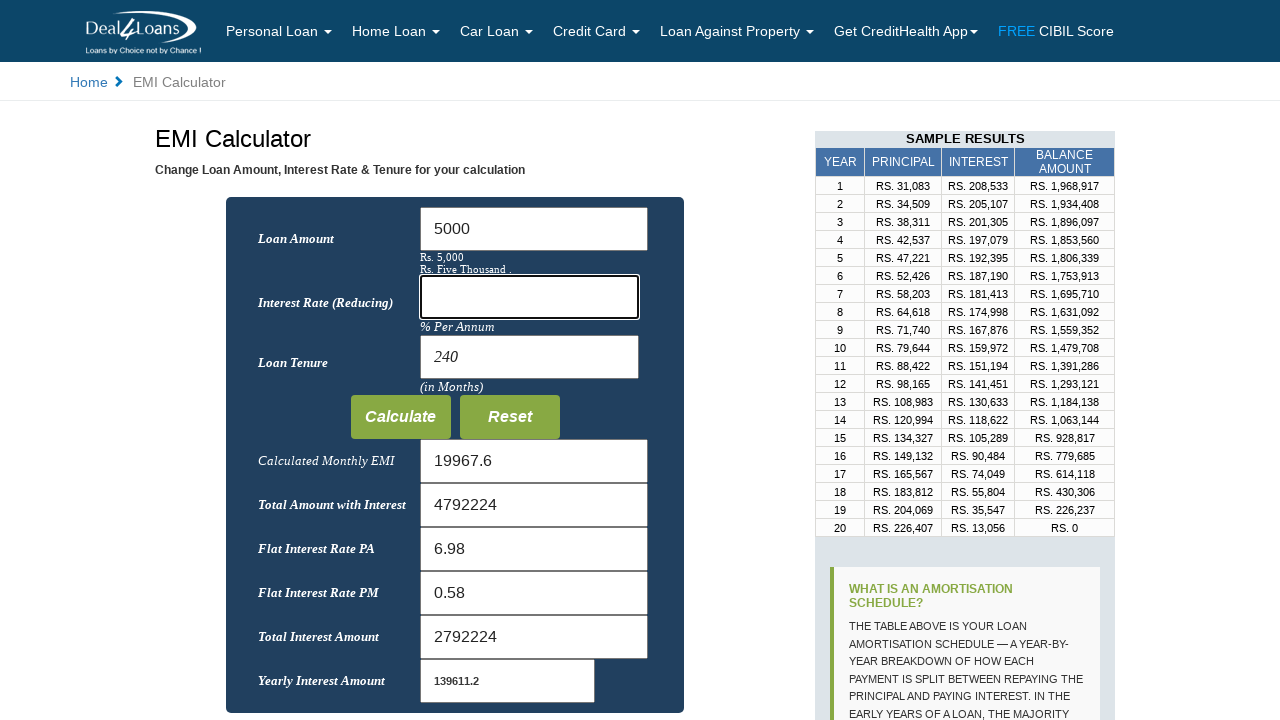

Entered interest rate of 20% on input[name='rate']
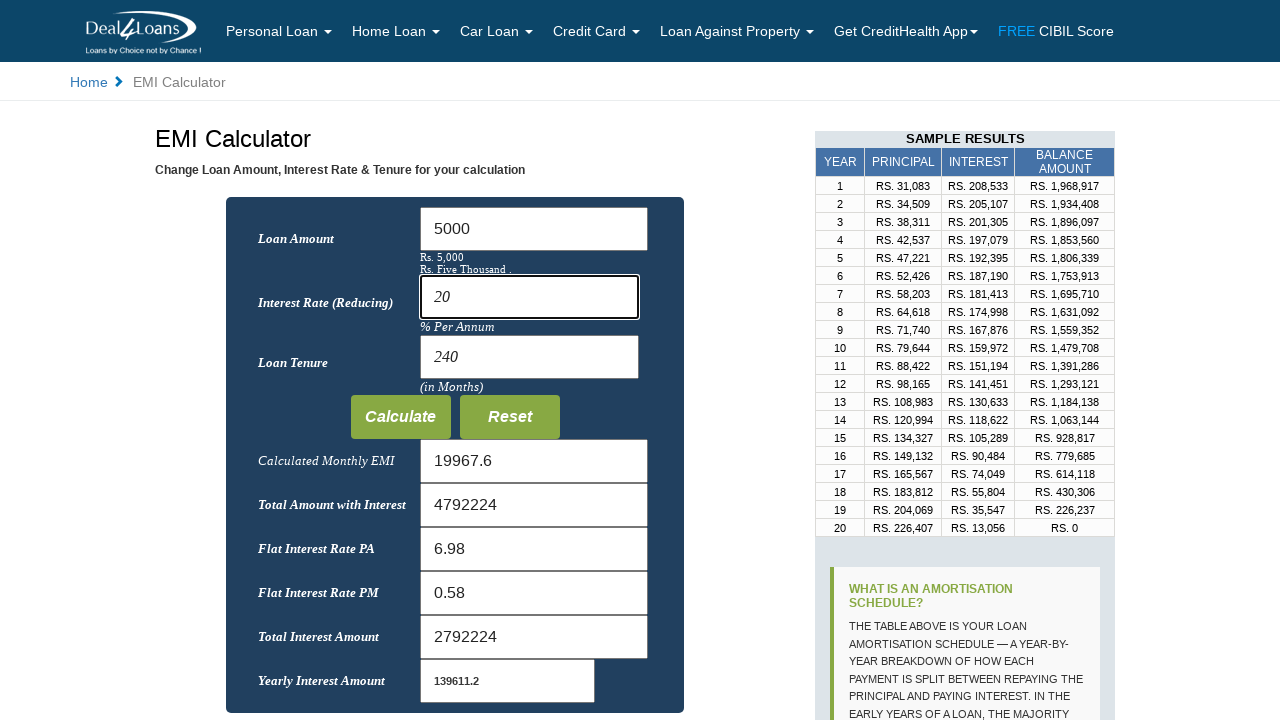

Cleared loan duration field on input[name='months']
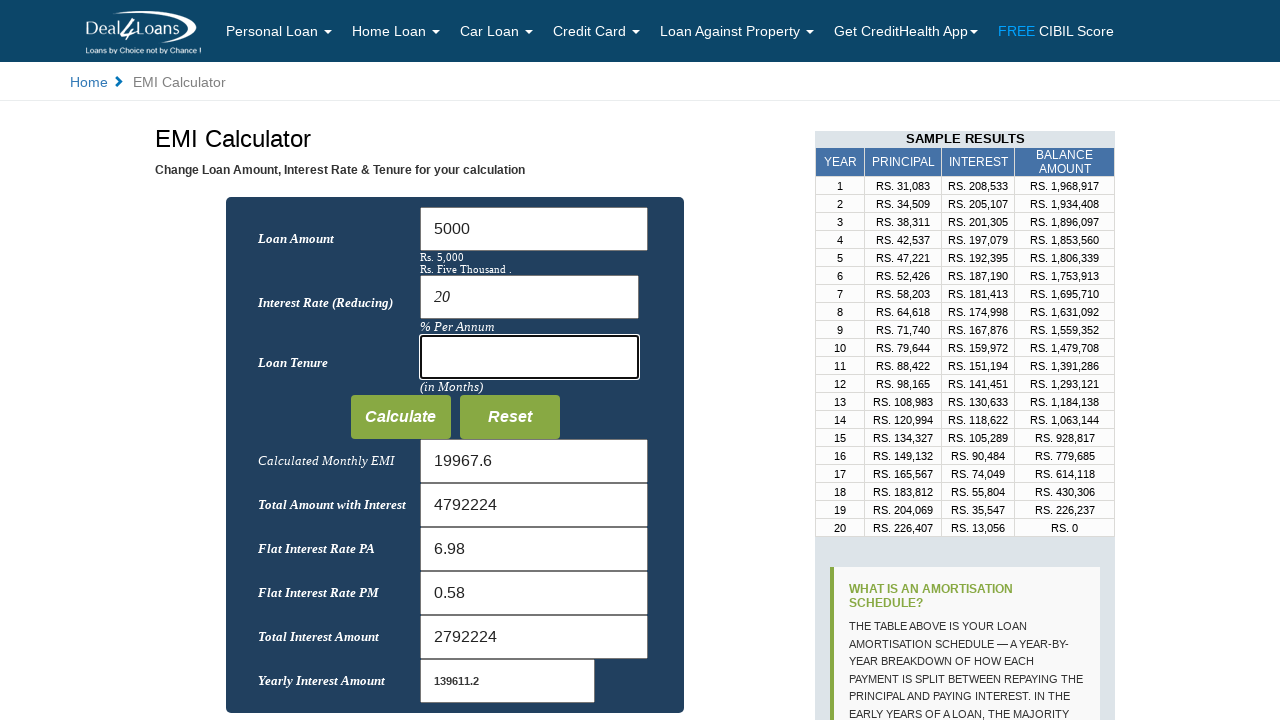

Entered loan duration of 5 months on input[name='months']
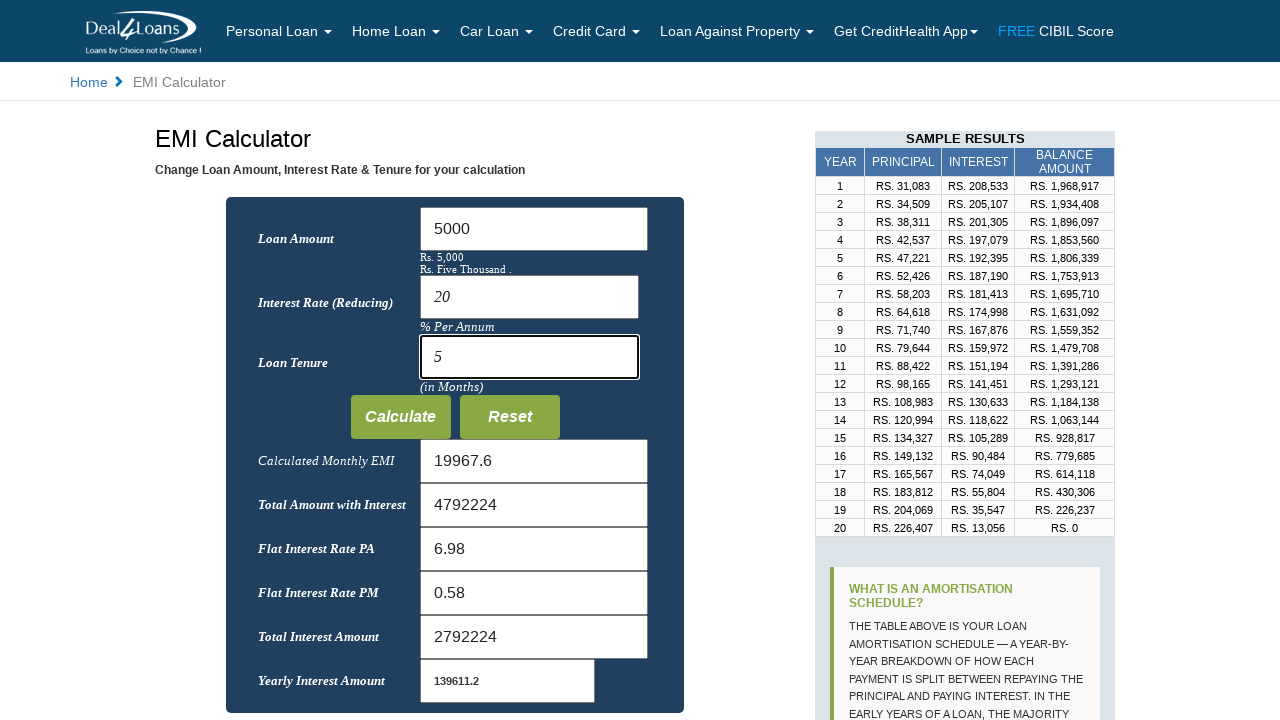

Clicked Calculate button to compute EMI at (400, 417) on input[value='Calculate']
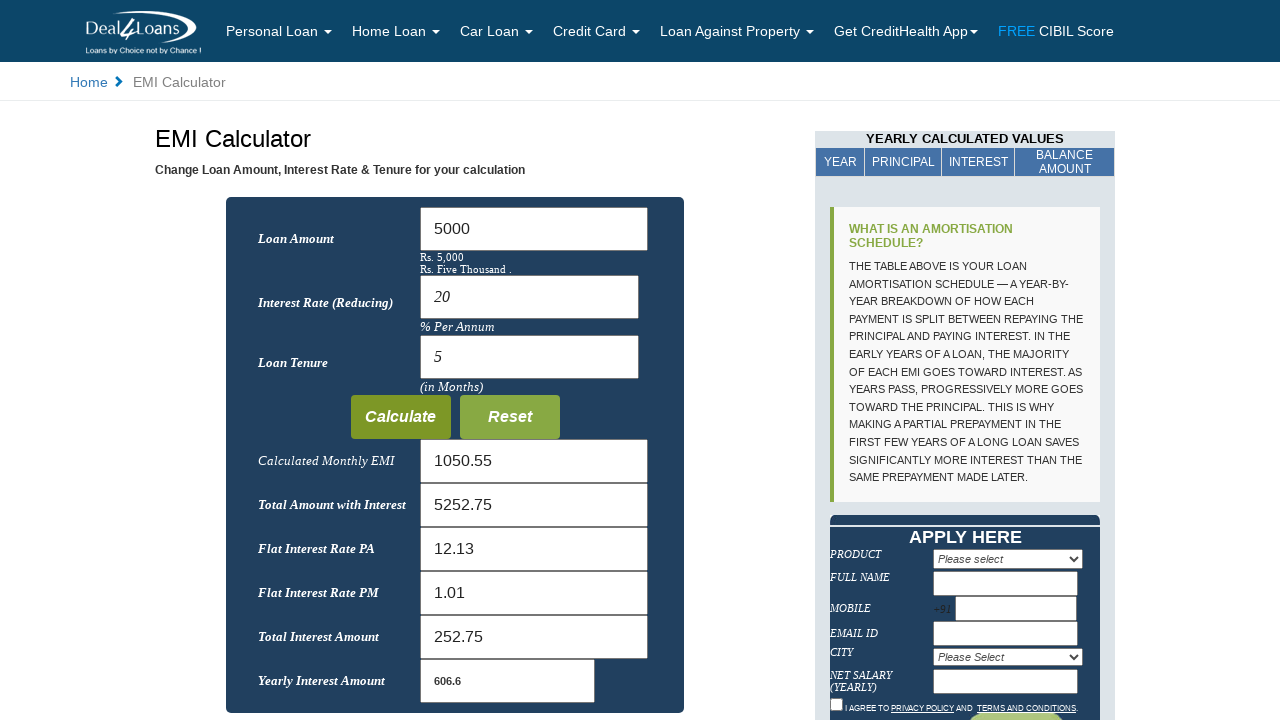

EMI result calculated and displayed
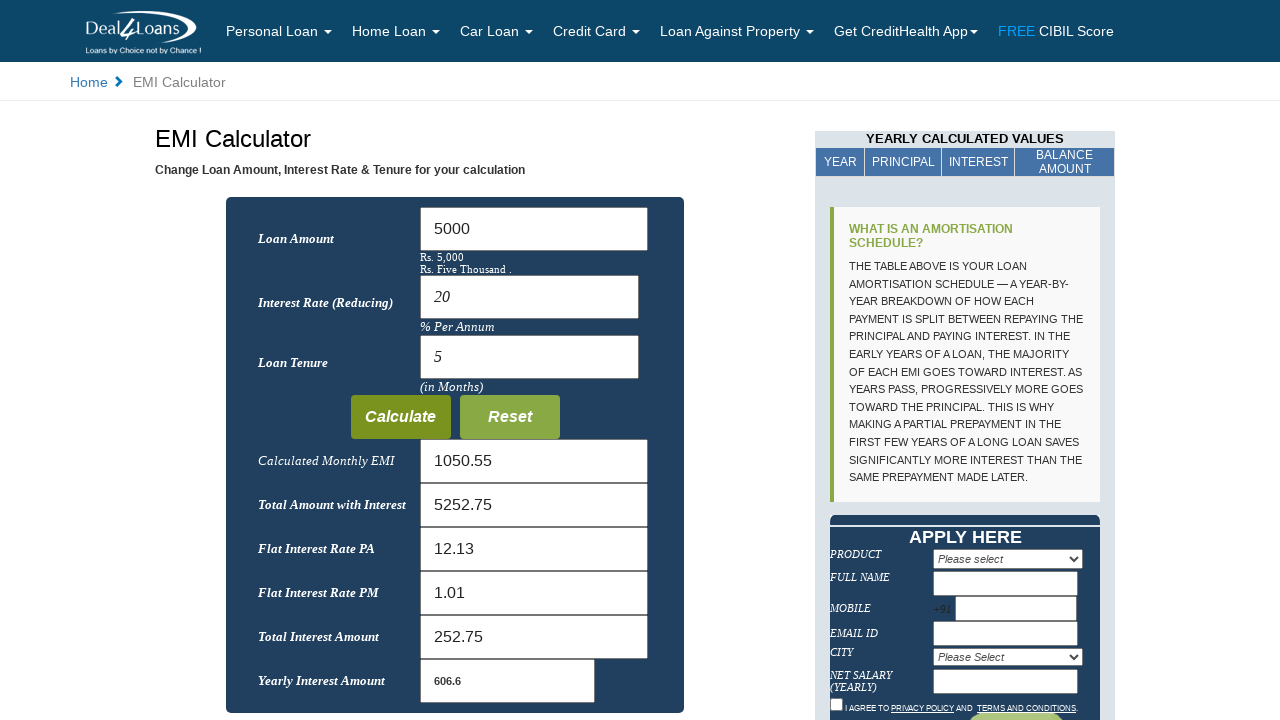

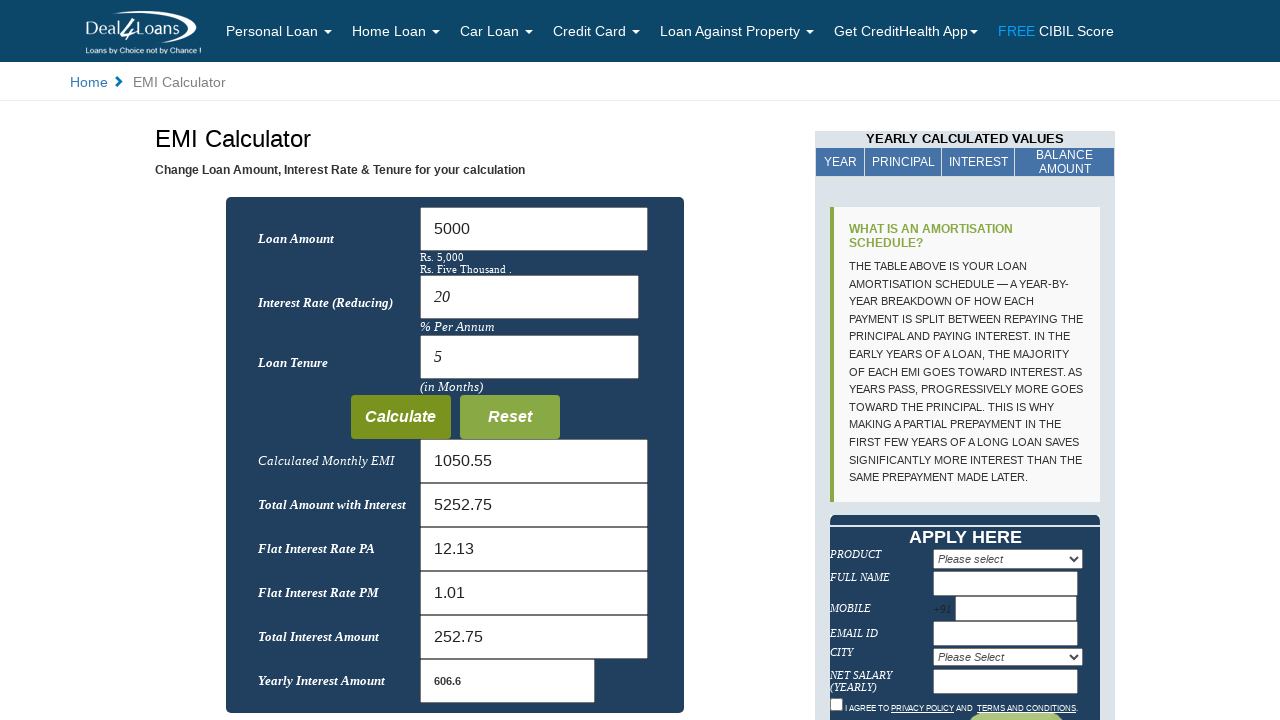